Tests iframe navigation by clicking a button that sets location

Starting URL: https://guinea-pig.webdriver.io/iframeNavigation.html

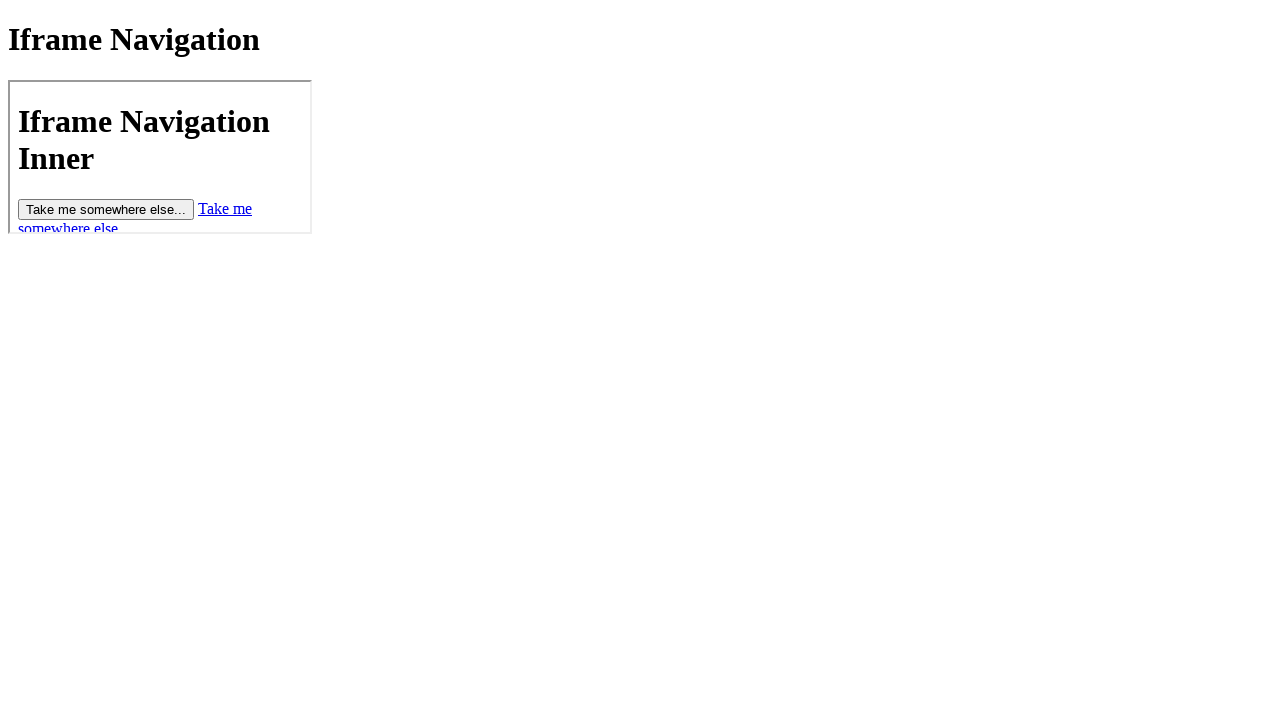

Navigated to iframe navigation test page
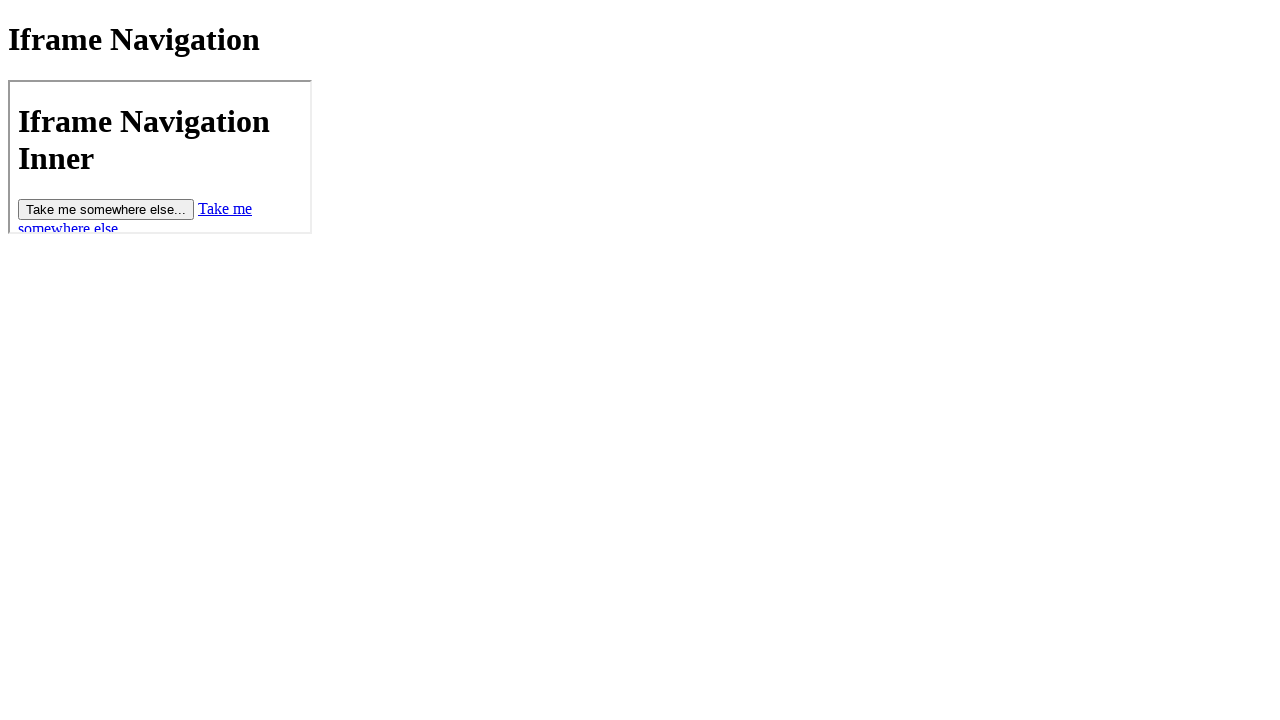

Located the iframe element
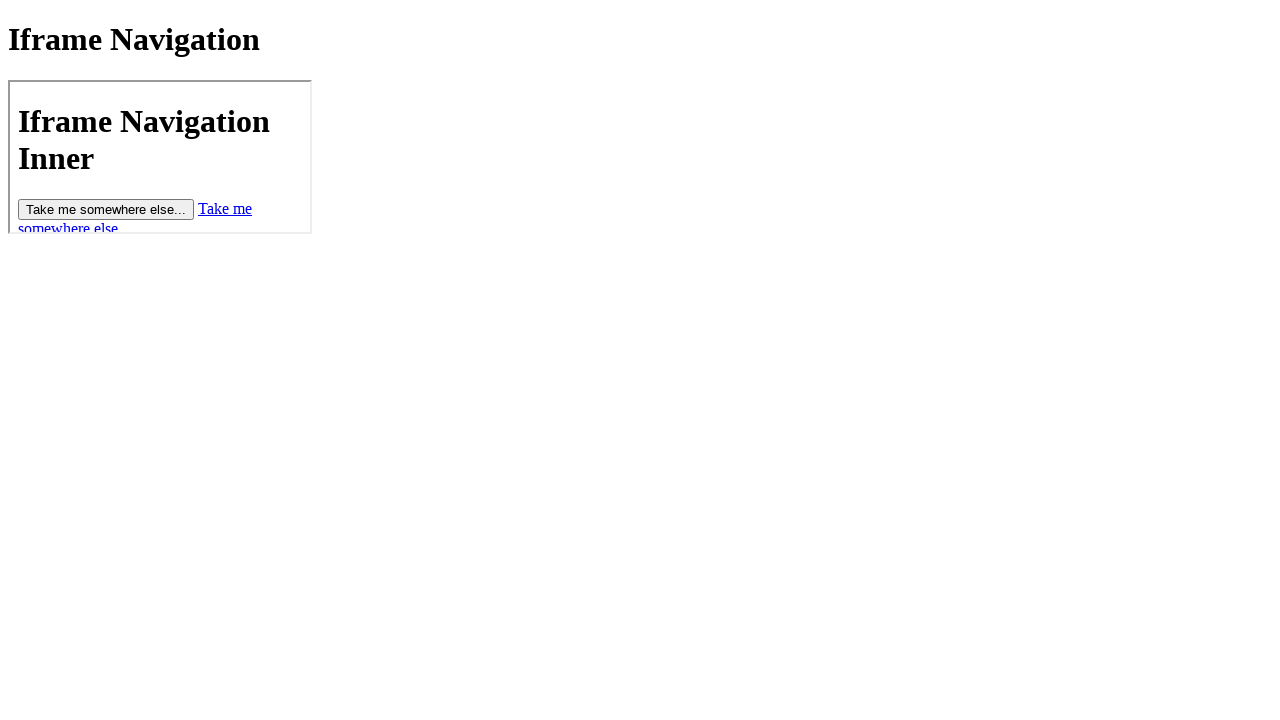

Clicked button inside iframe to set location at (106, 209) on iframe[src*='iframeNavigationInner'] >> internal:control=enter-frame >> button
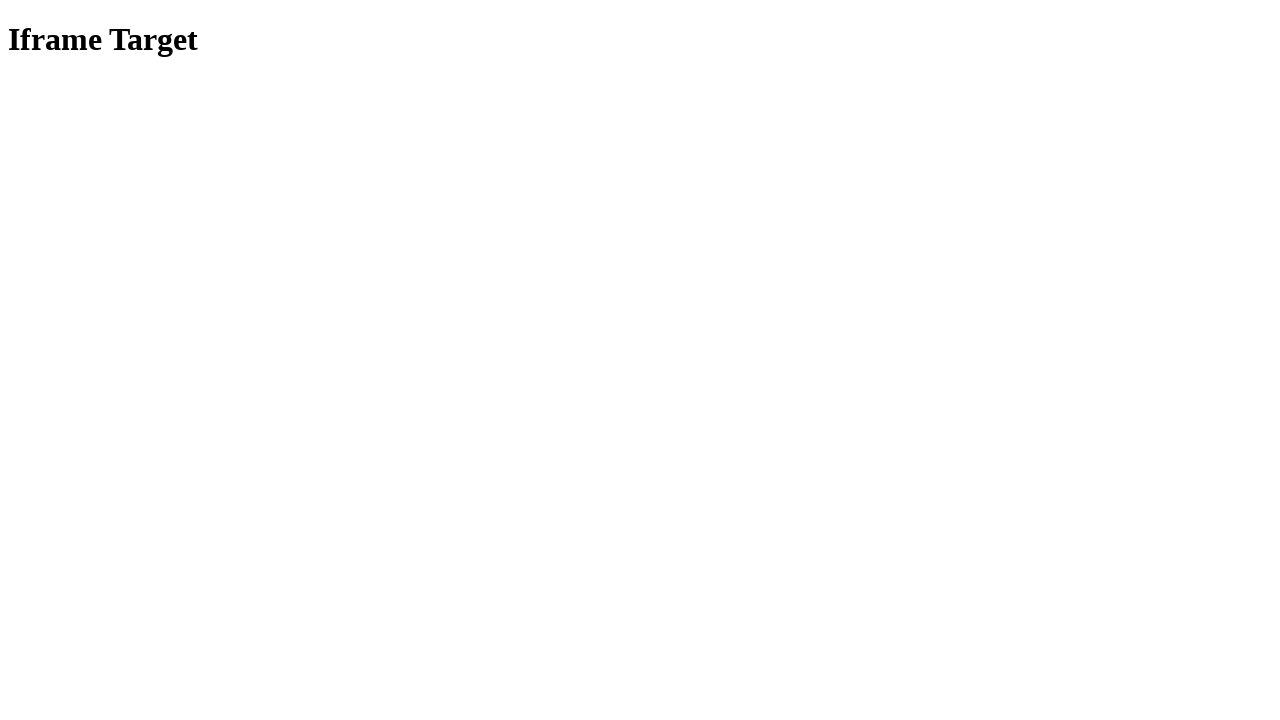

H1 heading loaded after navigation
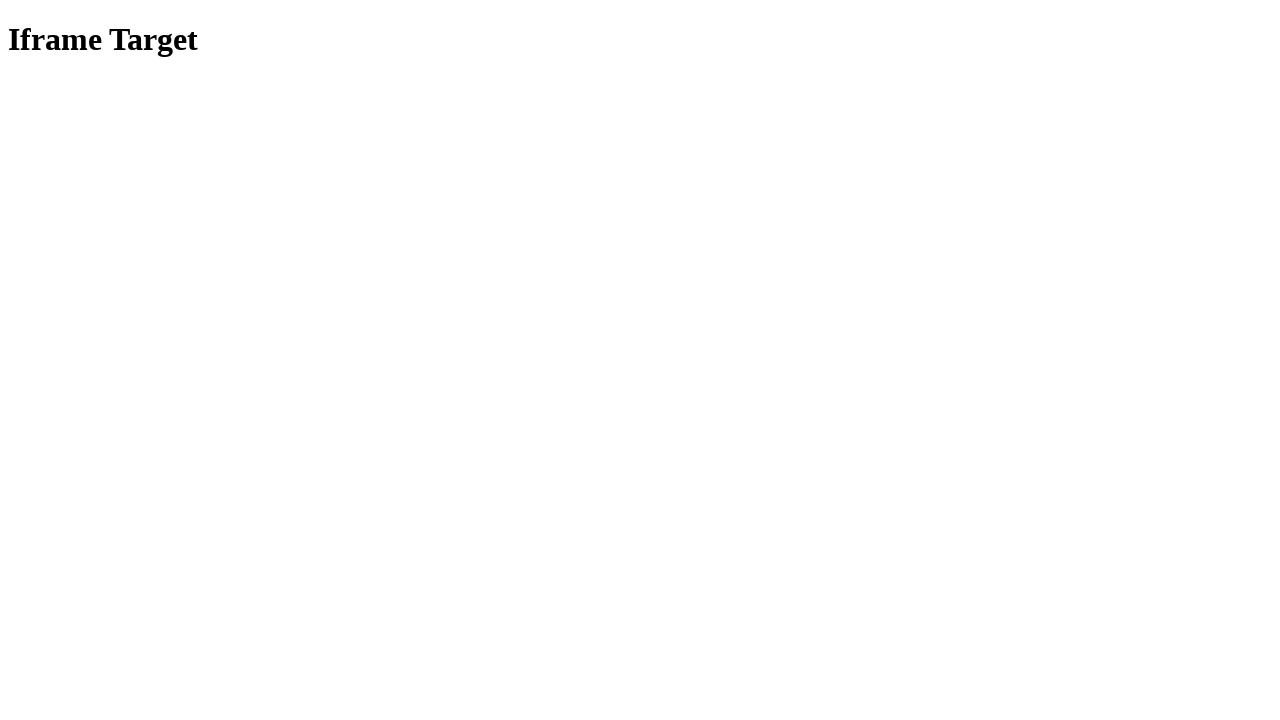

Verified heading text is 'Iframe Target'
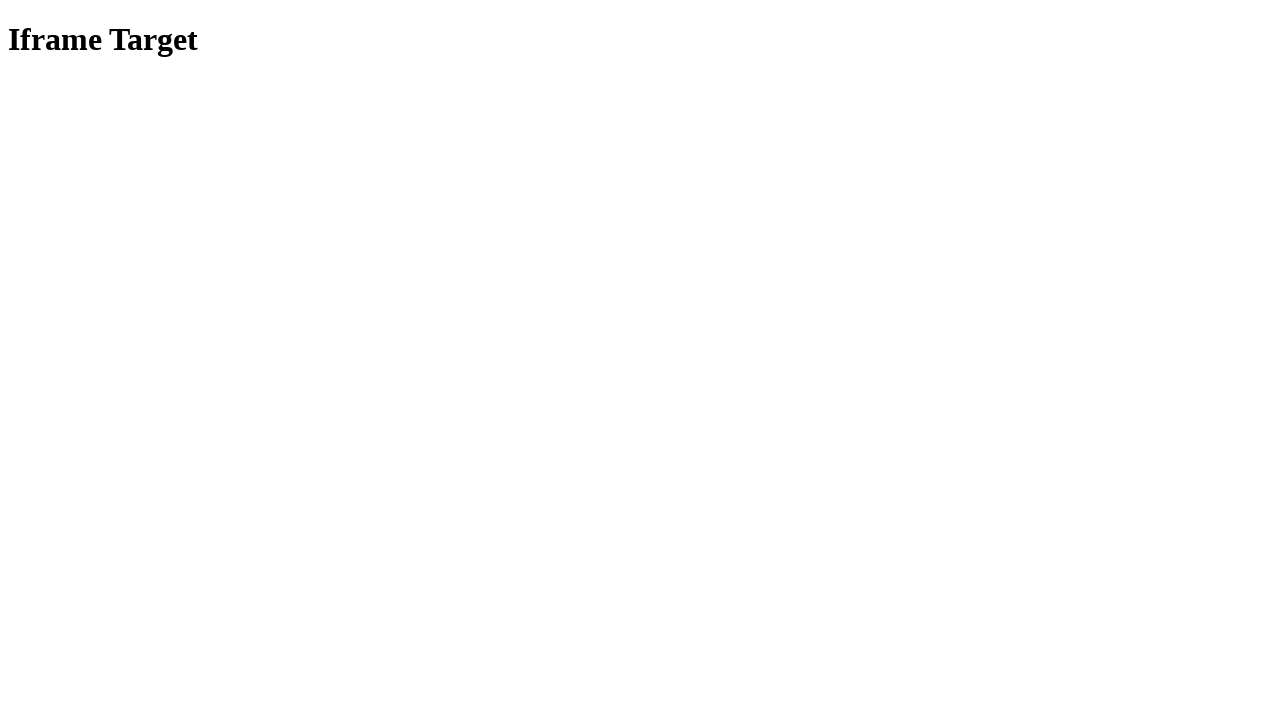

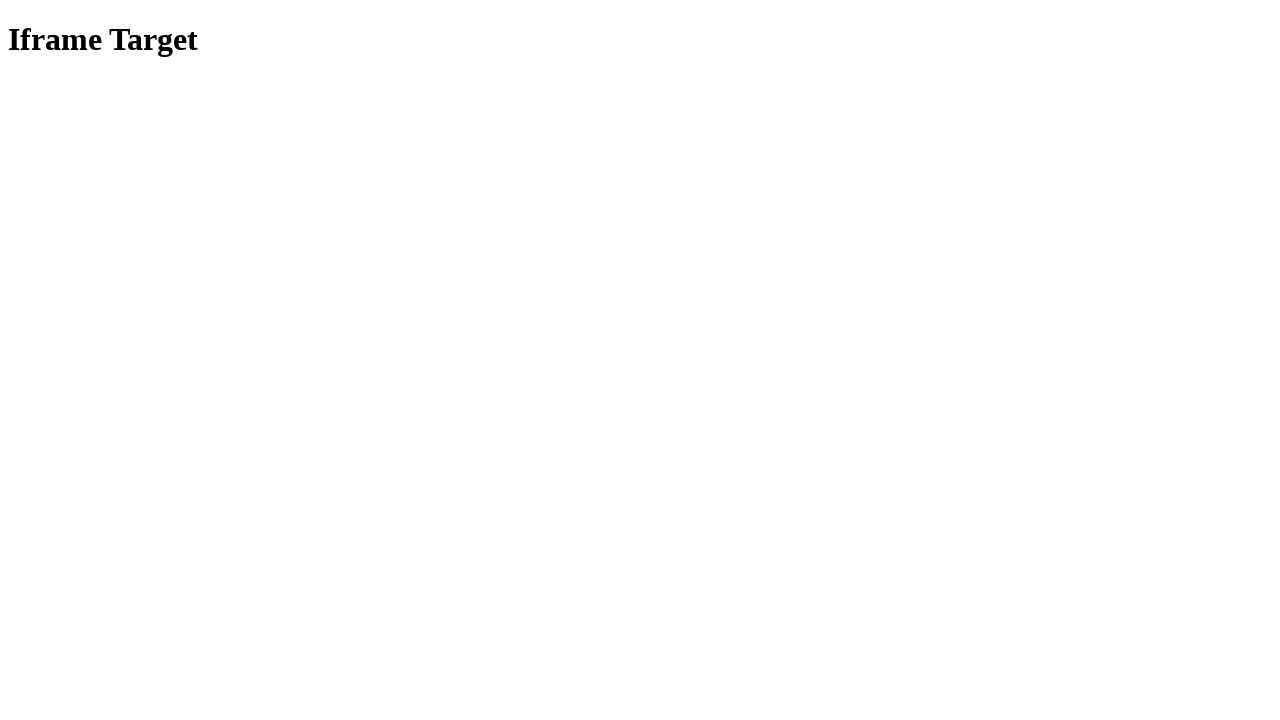